Navigates to a personal portfolio/website and verifies it loads successfully

Starting URL: https://alvin254.netlify.app/

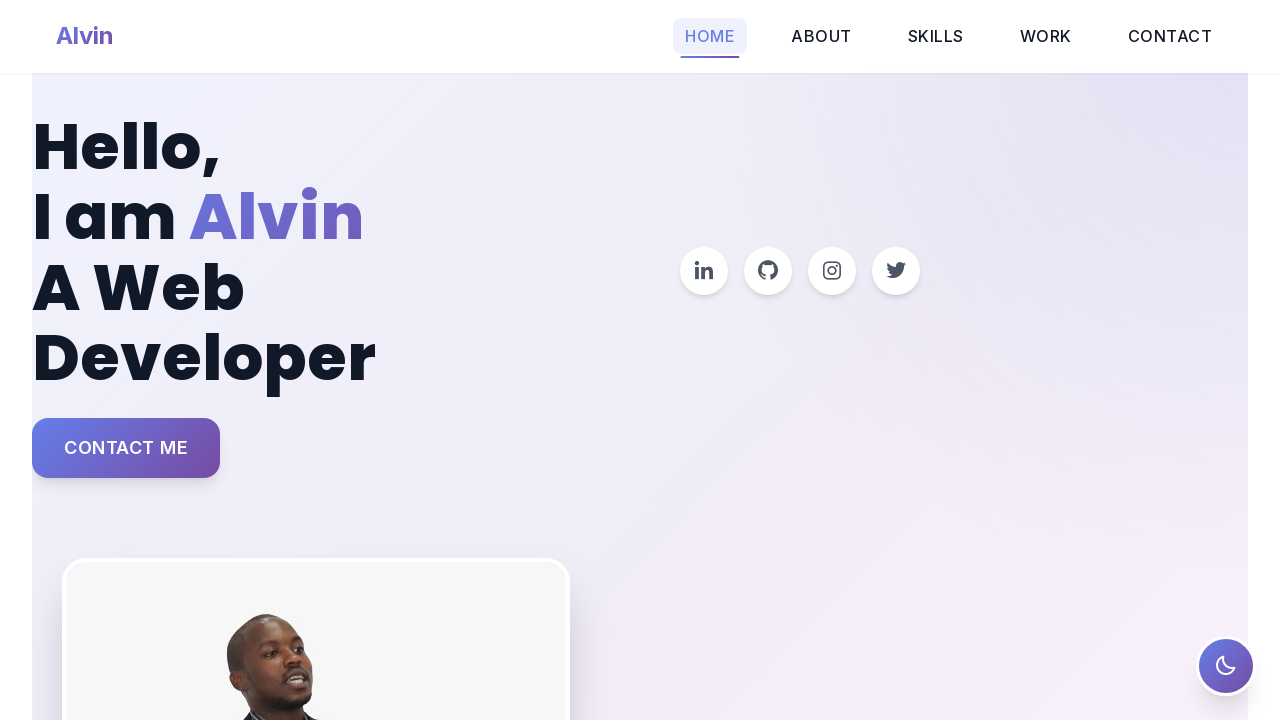

Waited for page DOM to fully load
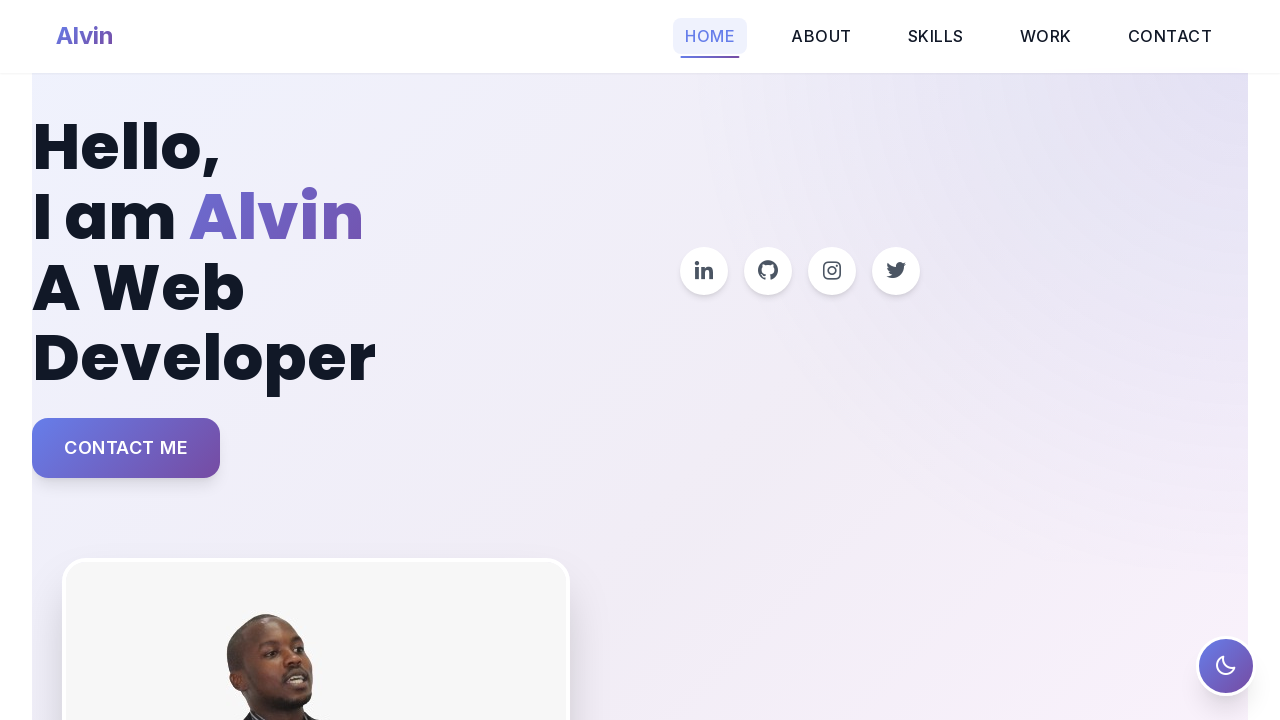

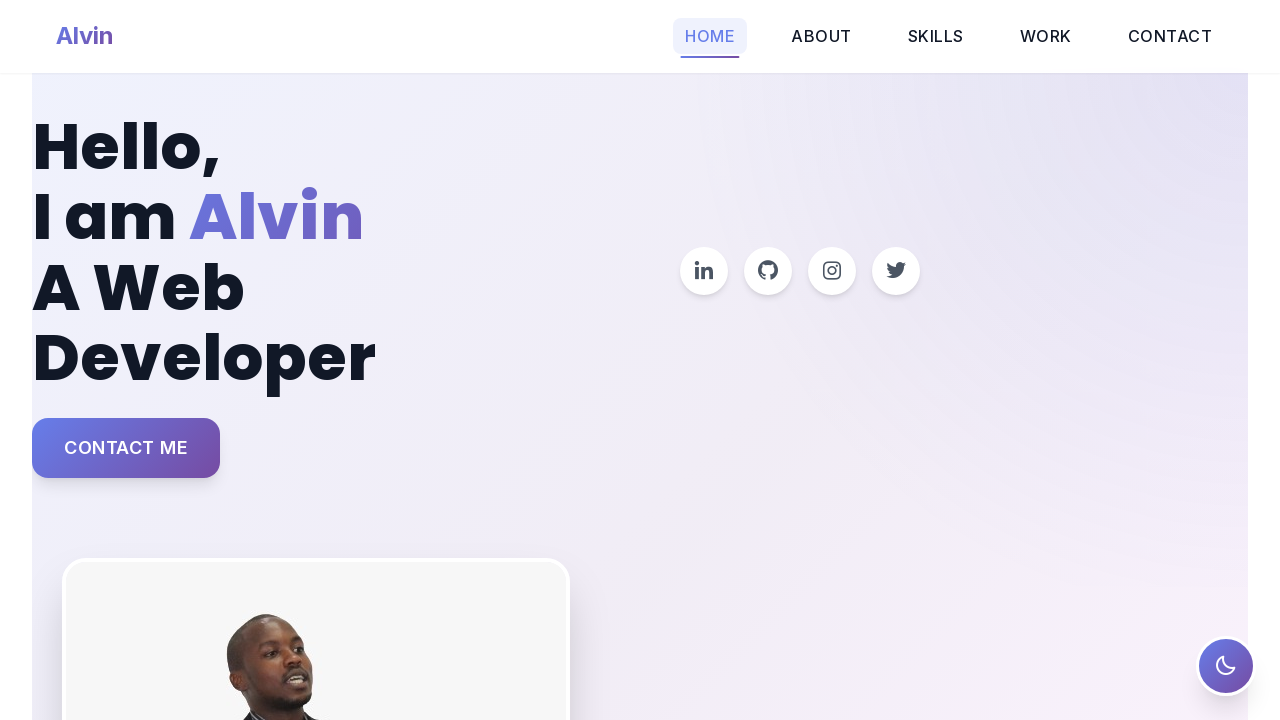